Tests hover functionality by hovering over the first user image to reveal a link, then clicking it

Starting URL: http://the-internet.herokuapp.com/hovers

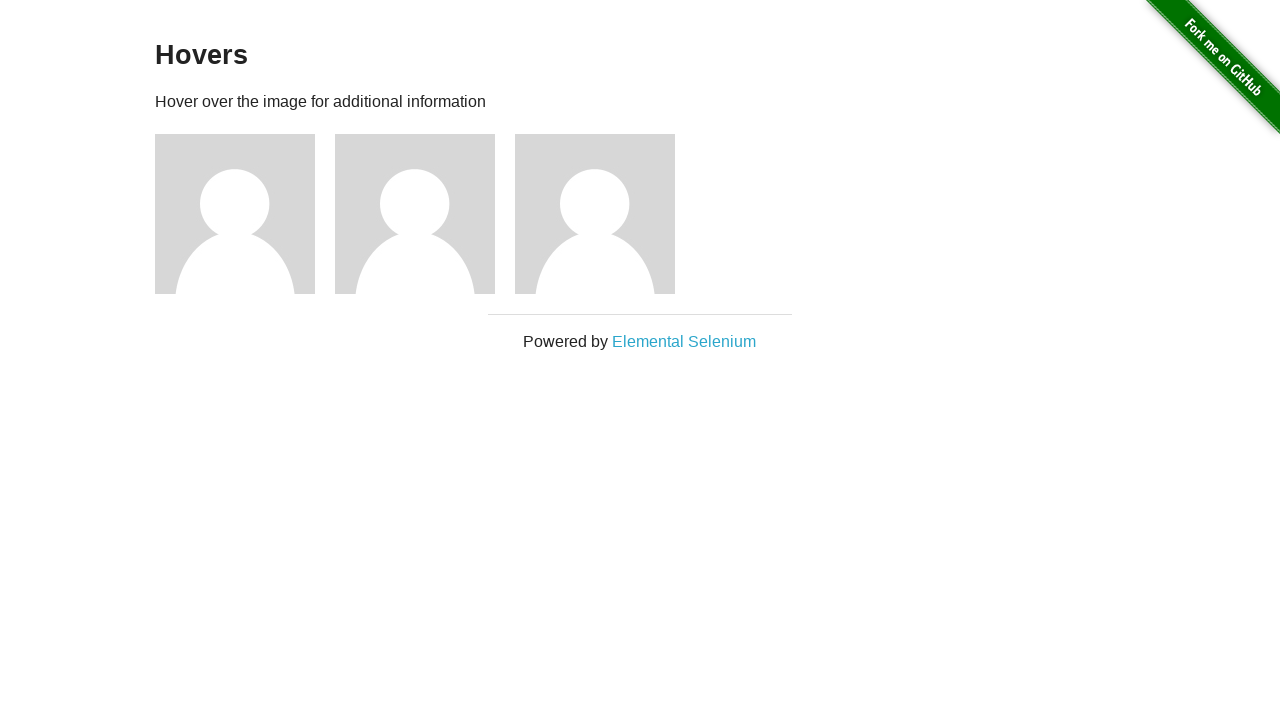

Hovered over first user image to reveal link at (235, 214) on xpath=//body/div[2]/div/div/div/img
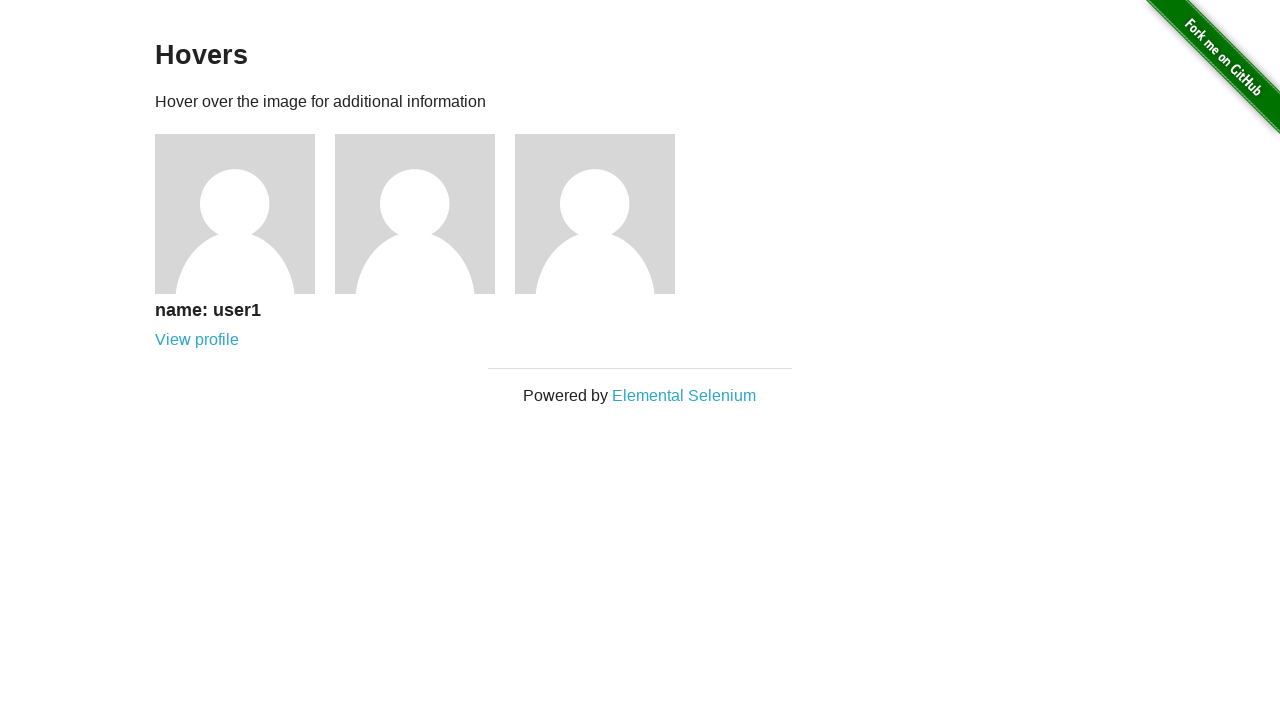

Clicked revealed link for user 1 at (197, 340) on xpath=//body/div[2]/div/div/div/div/a
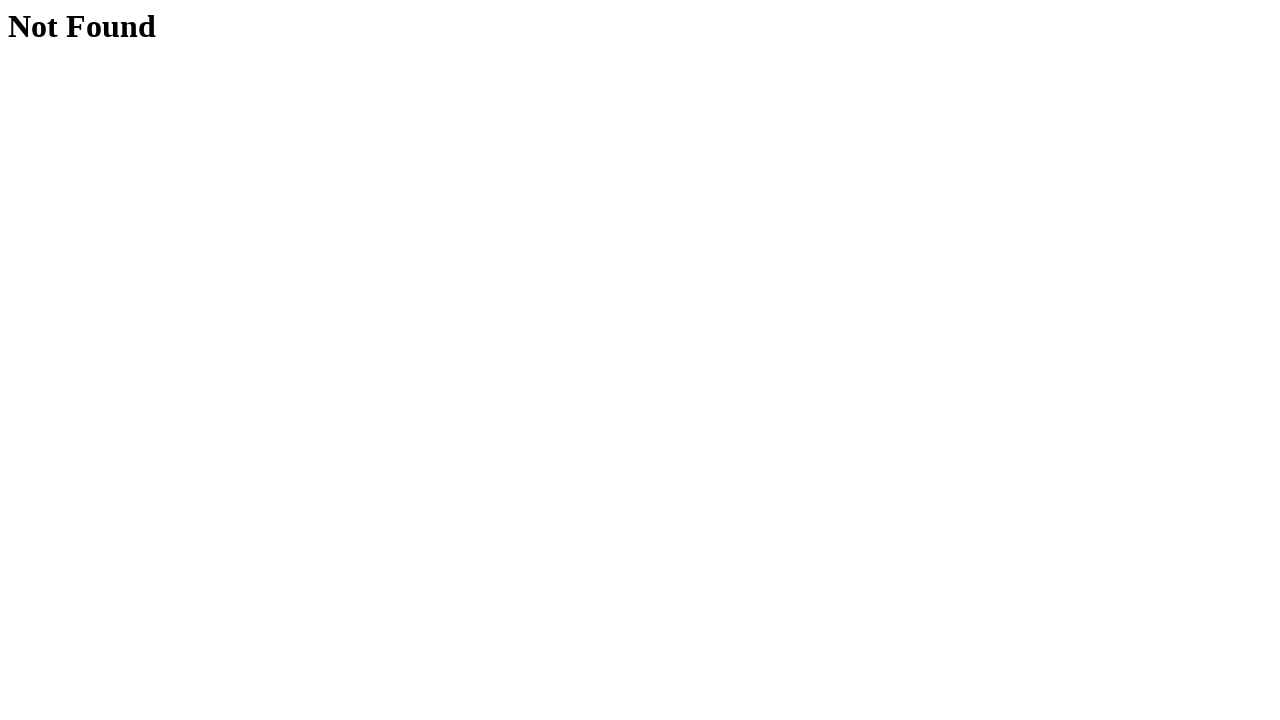

Verified page displays 'Not Found' heading
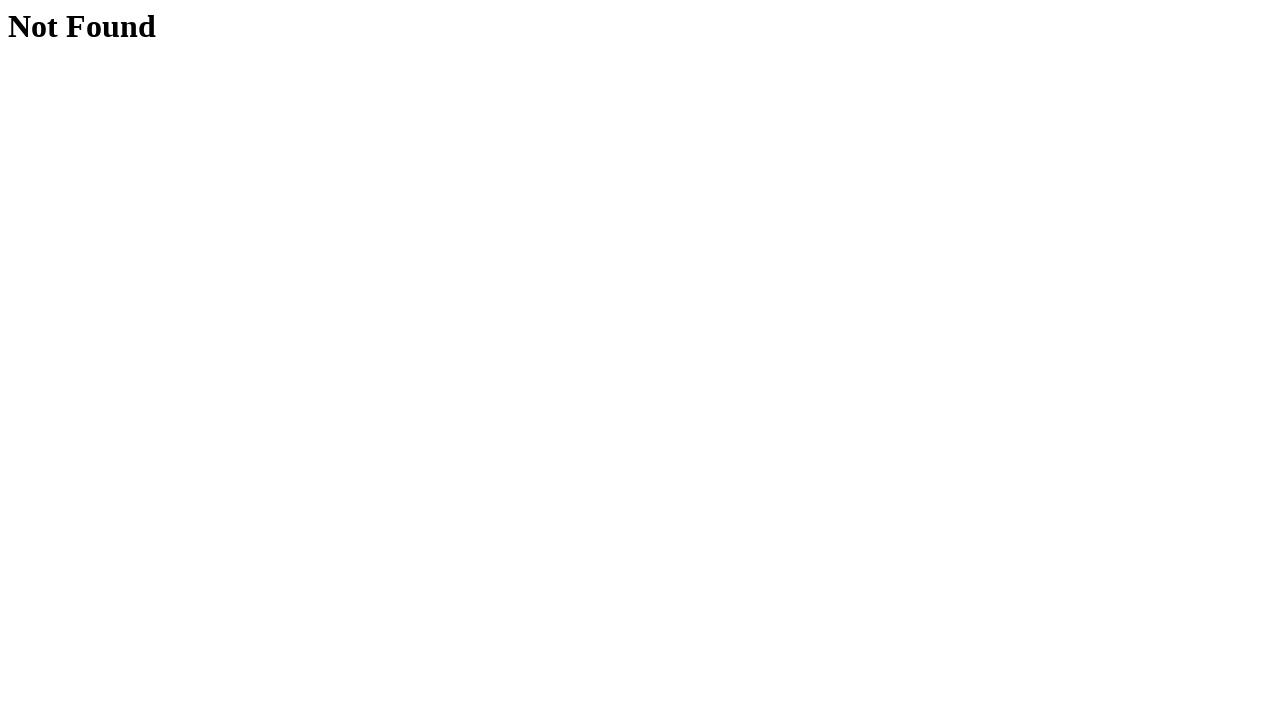

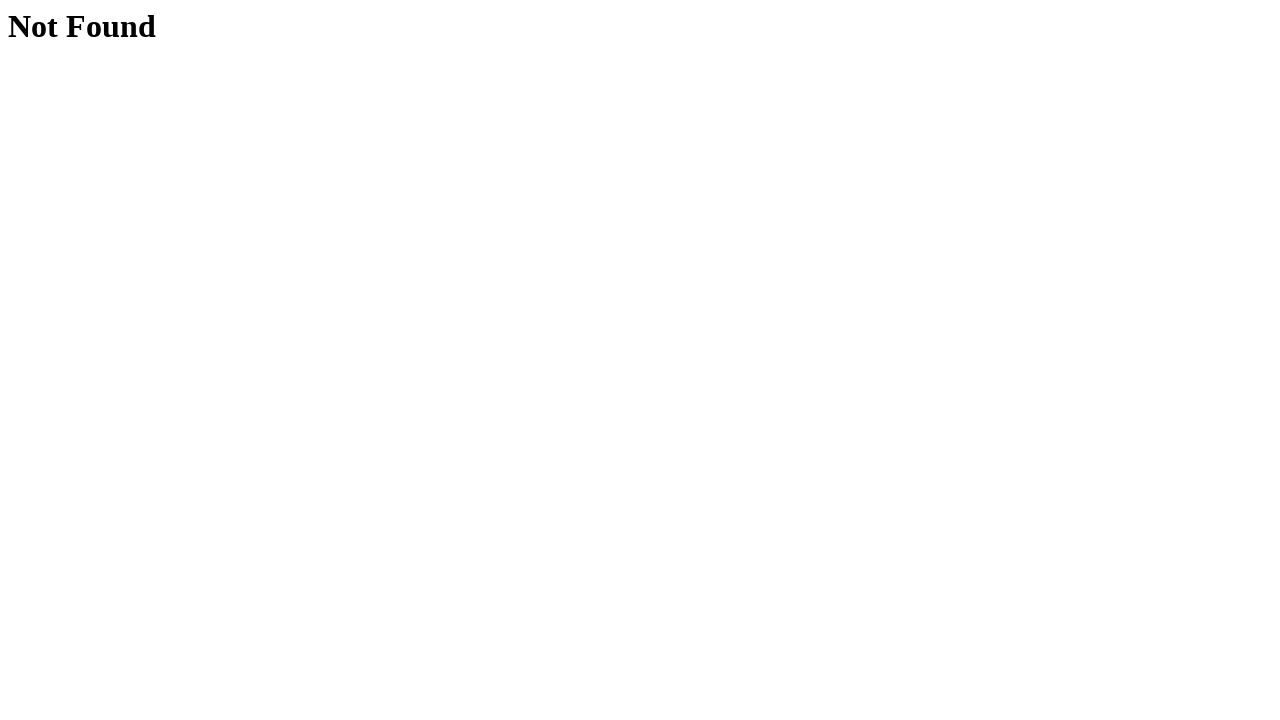